Tests iframe handling by switching to a frame and entering text into an input field within the frame

Starting URL: http://demo.automationtesting.in/Frames.html

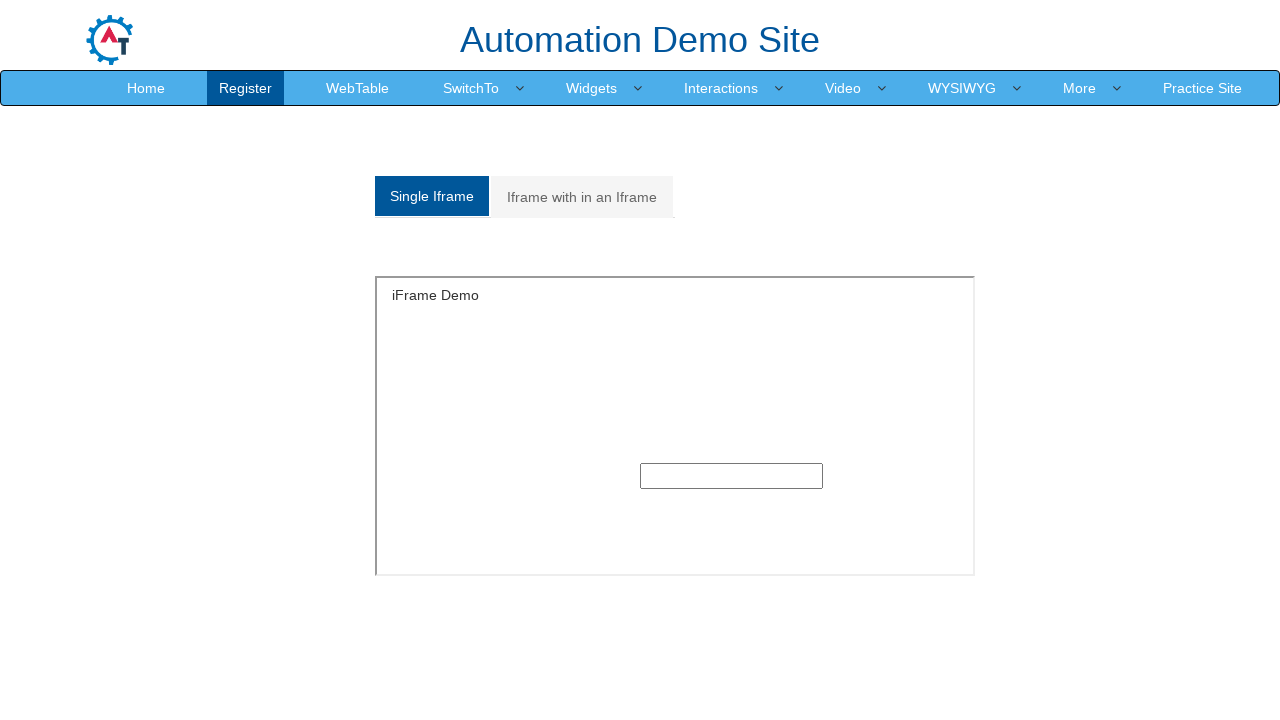

Located iframe with id 'singleframe'
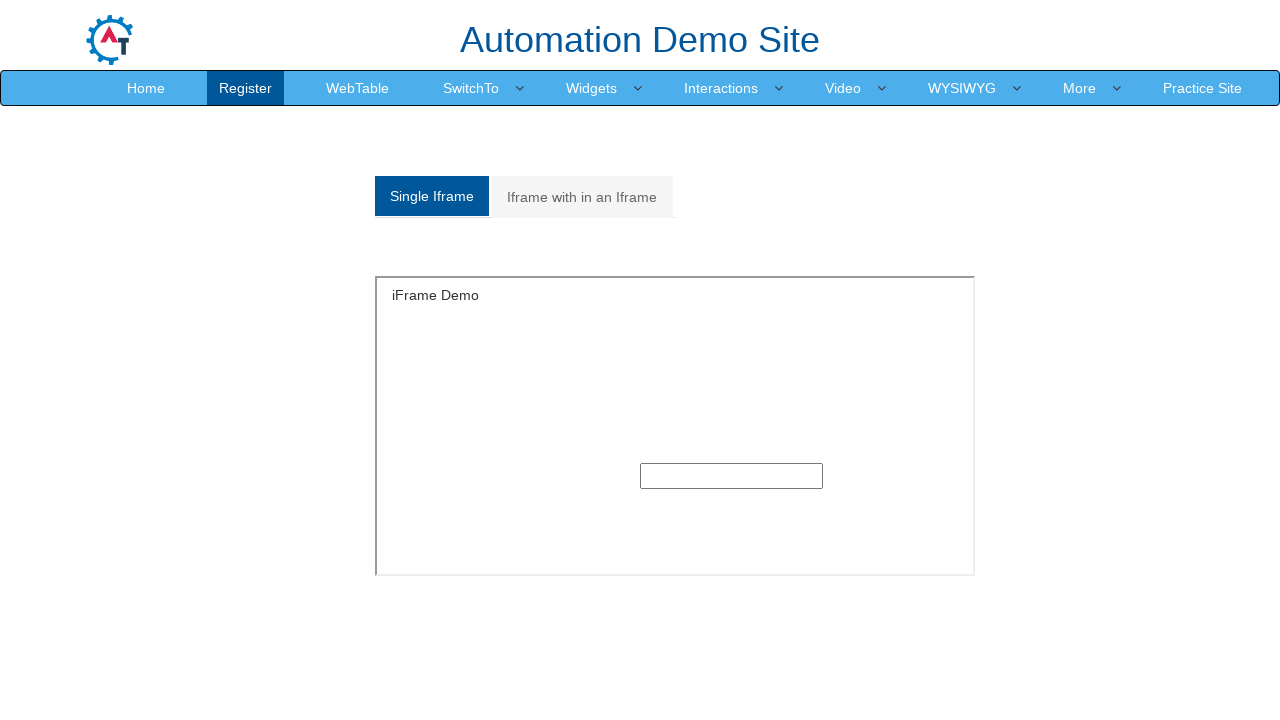

Filled text input inside iframe with 'Ahmad' on #singleframe >> internal:control=enter-frame >> input[type='text']
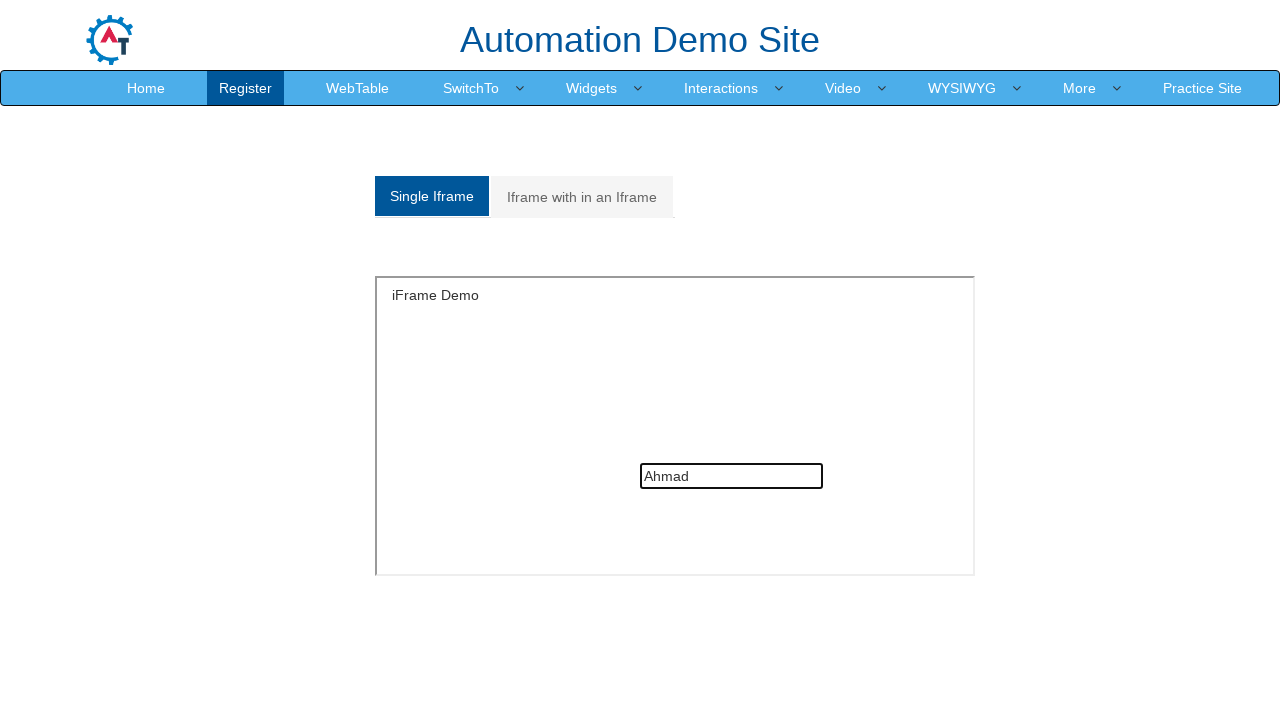

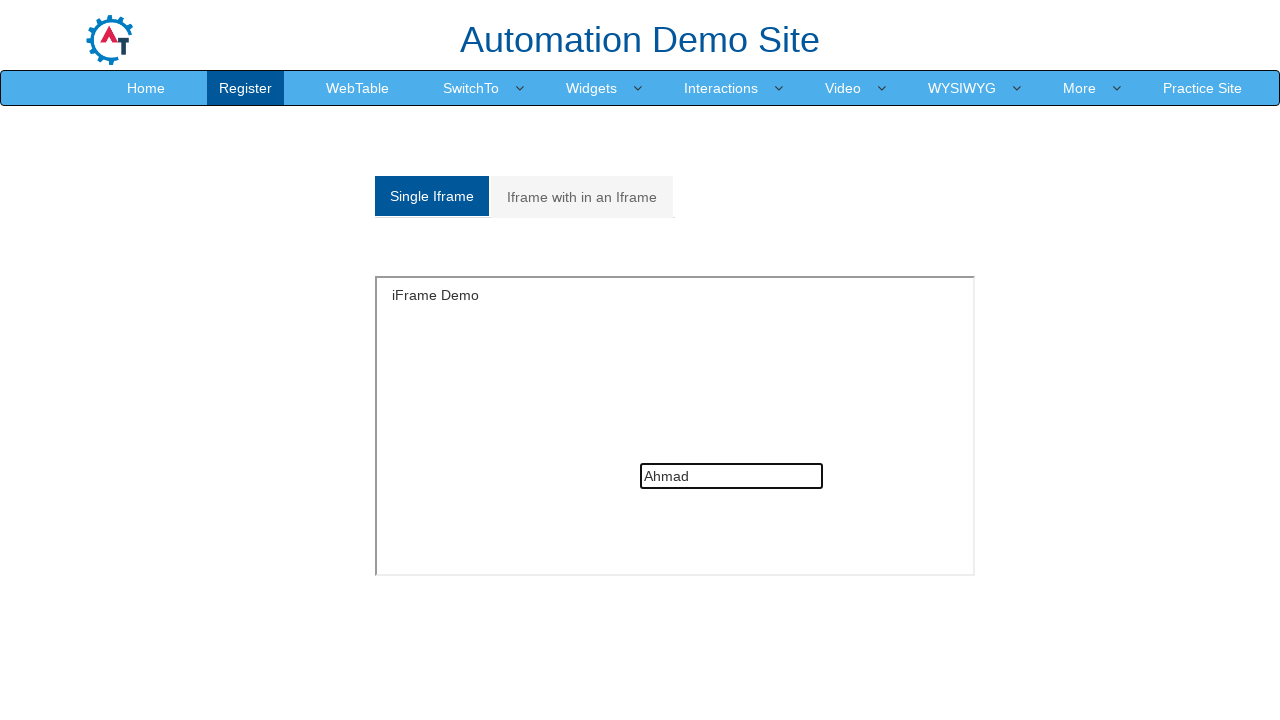